Navigates to Selenium downloads page and clicks on a link to the SeleniumHQ GitHub repository

Starting URL: https://www.selenium.dev/downloads

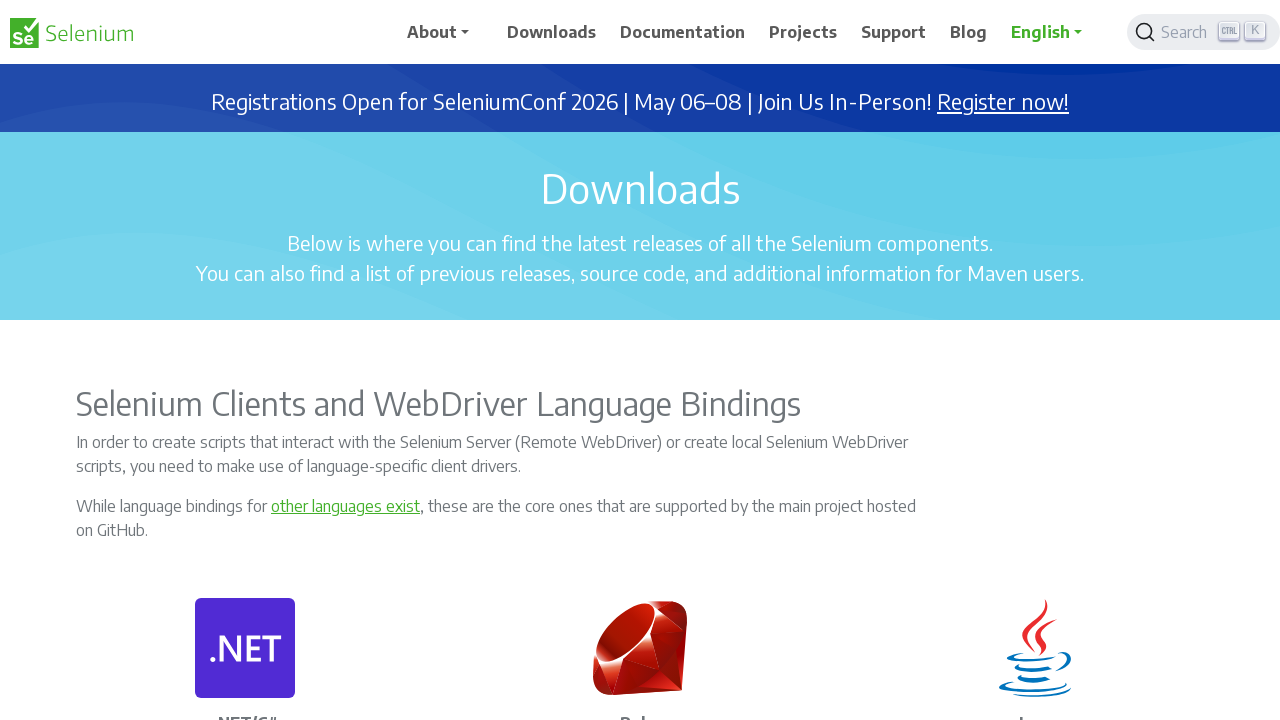

Navigated to Selenium downloads page
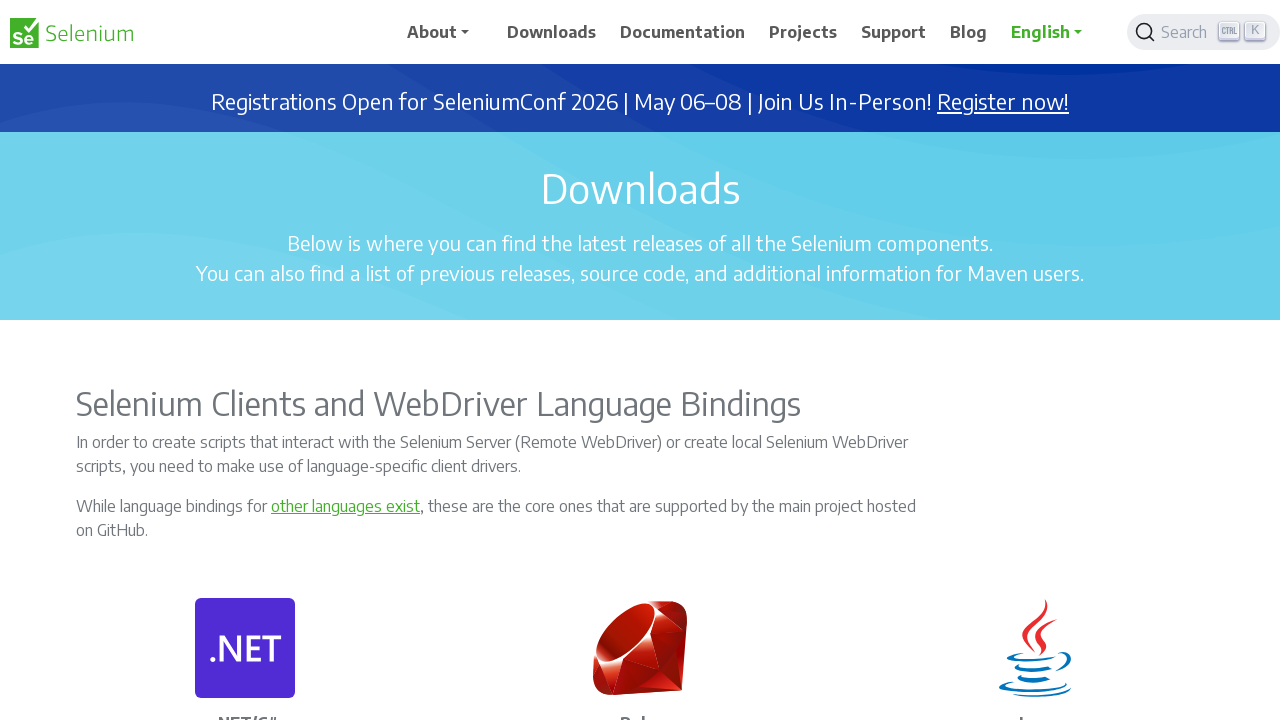

Clicked on link to SeleniumHQ GitHub repository at (245, 360) on a[href*='https://github.com/SeleniumHQ/']
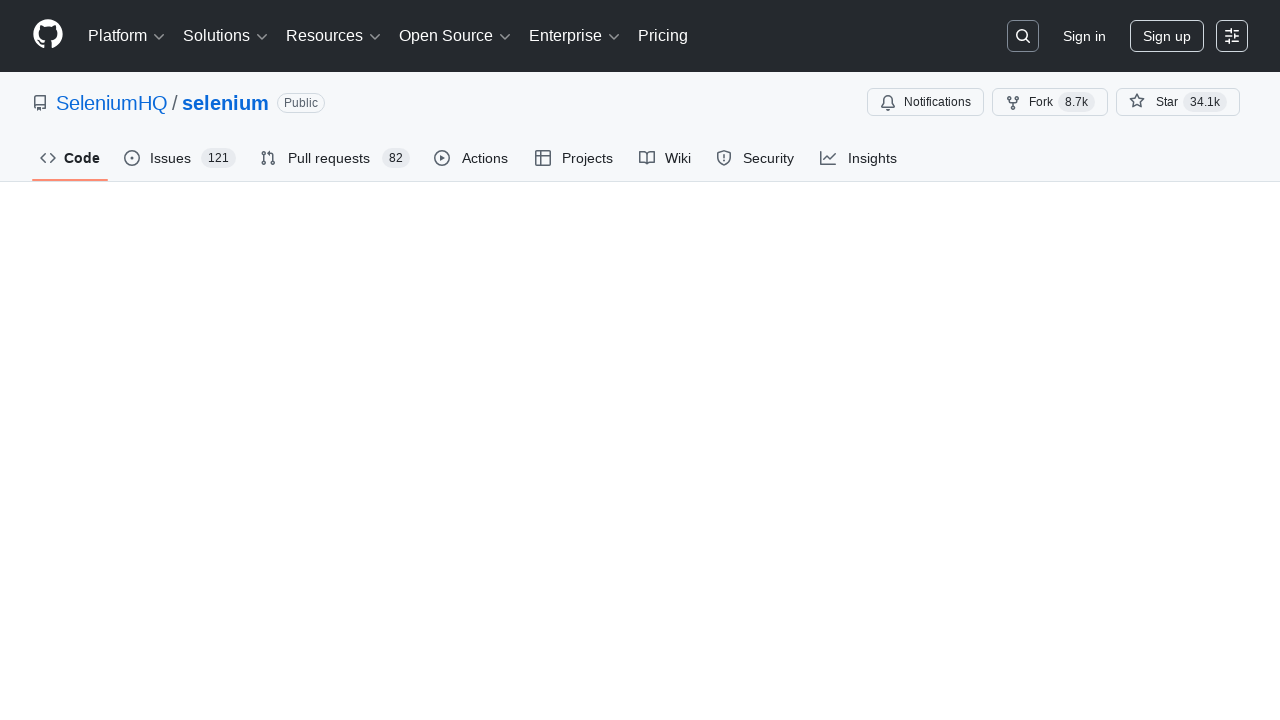

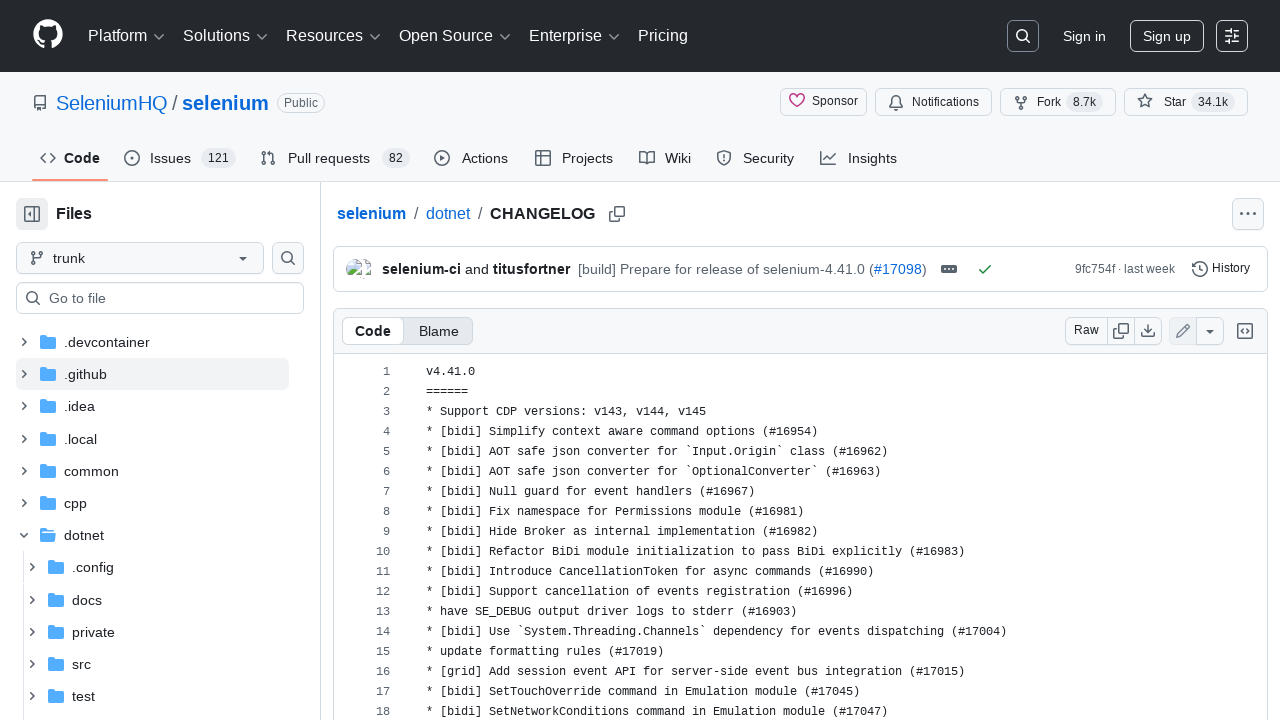